Tests a date-time picker widget by opening the calendar, selecting a specific date (June 24, 2020), setting time (12:40 PM), and toggling AM/PM if needed.

Starting URL: https://www.tutorialspoint.com/selenium/practice/date-picker.php

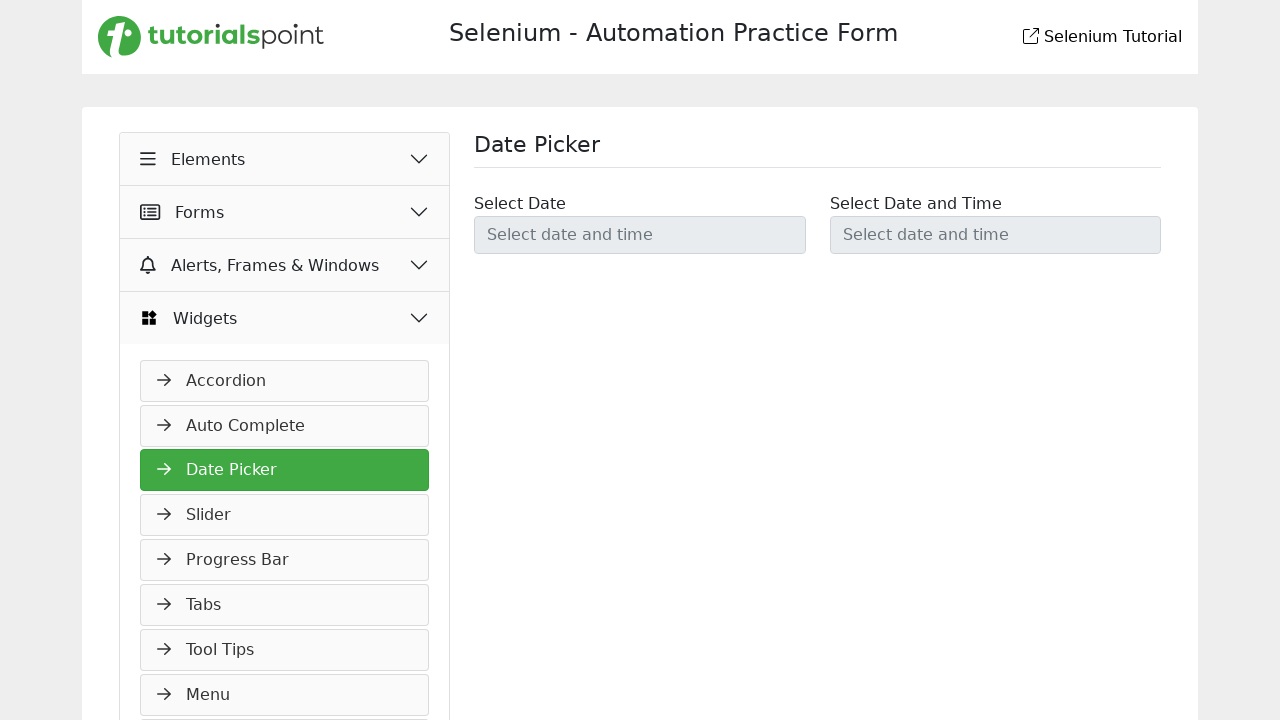

Waited for date-time picker element to be visible
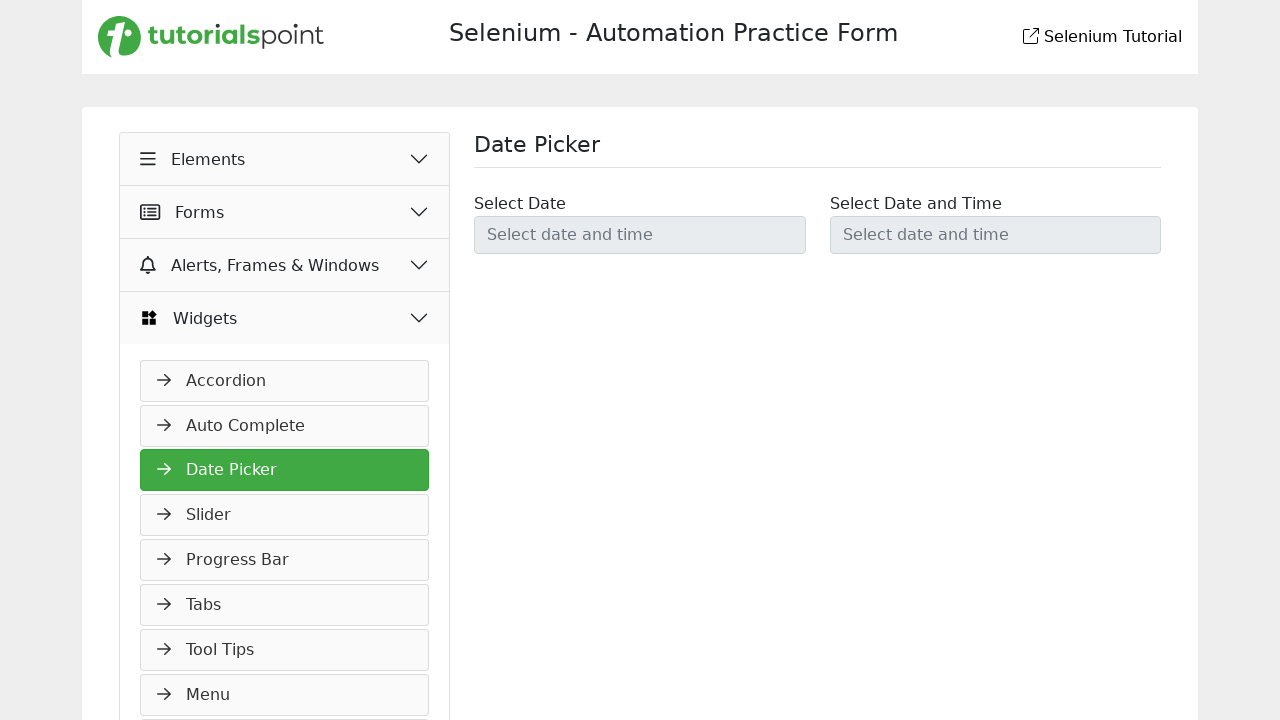

Clicked on date-time picker to open calendar at (995, 235) on #datetimepicker2
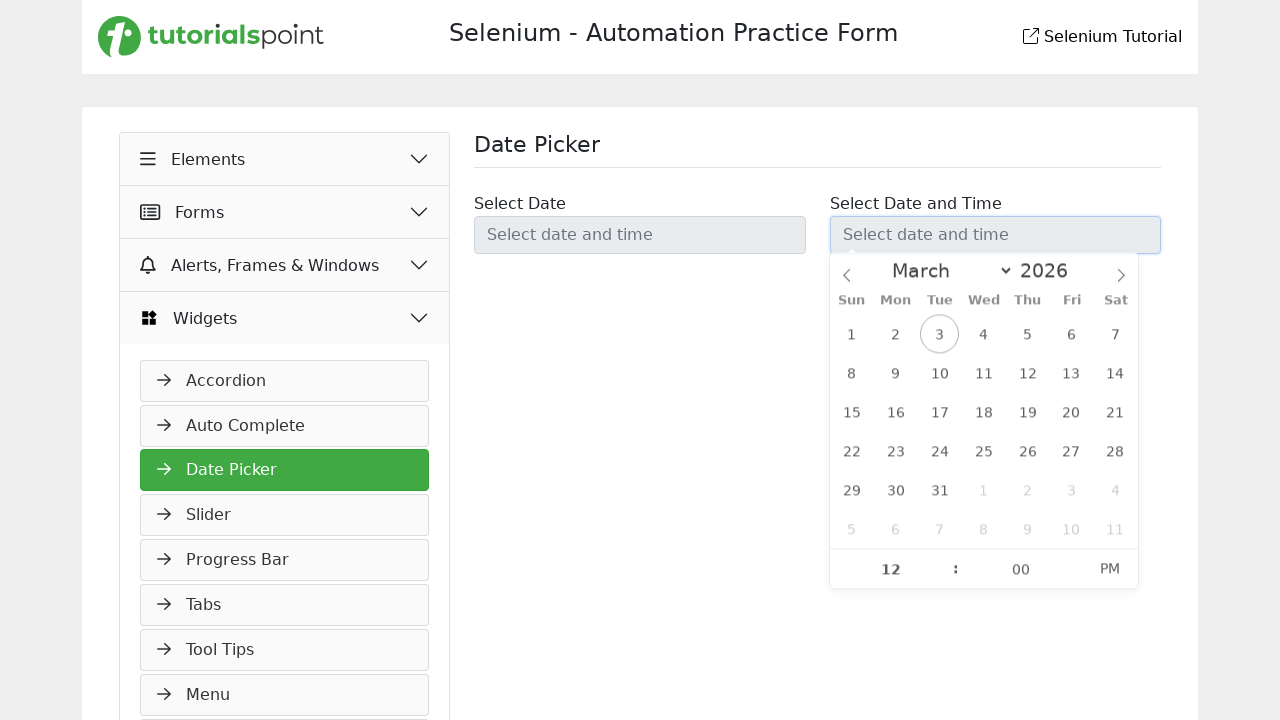

Waited for year input field to be visible
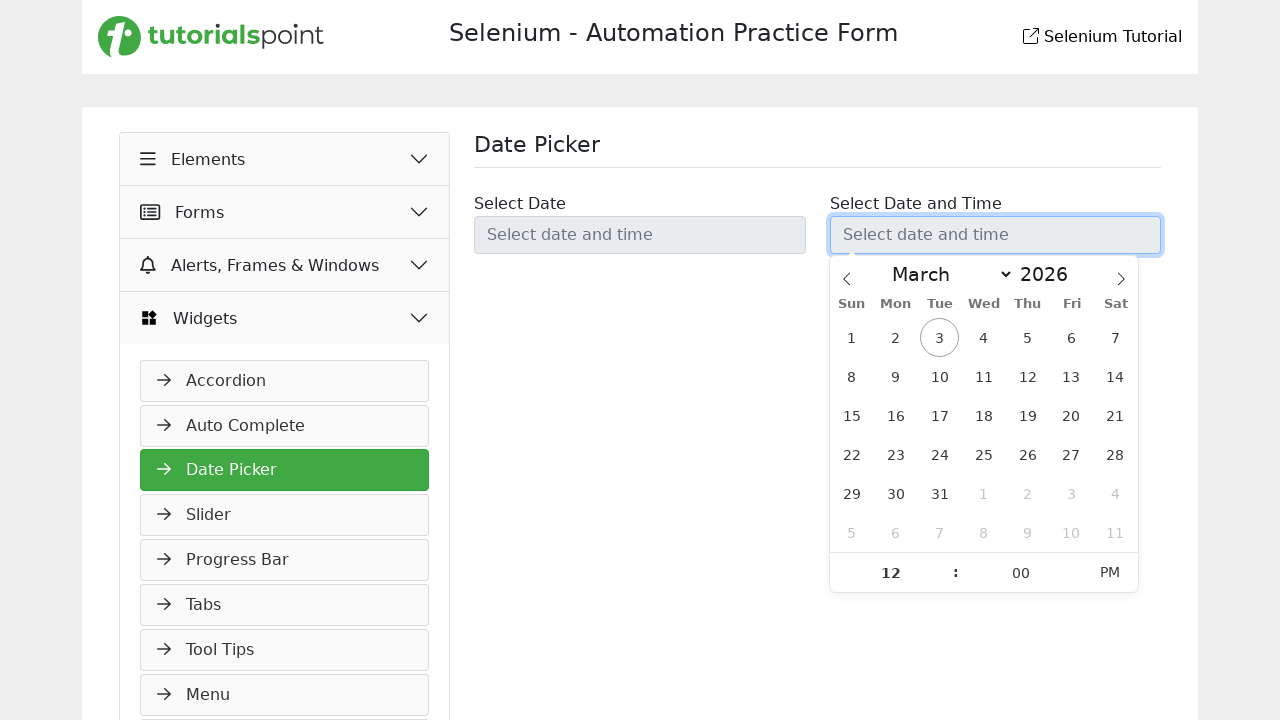

Cleared year input field on xpath=//*[contains(@class,'open')]//select//following-sibling::div//input
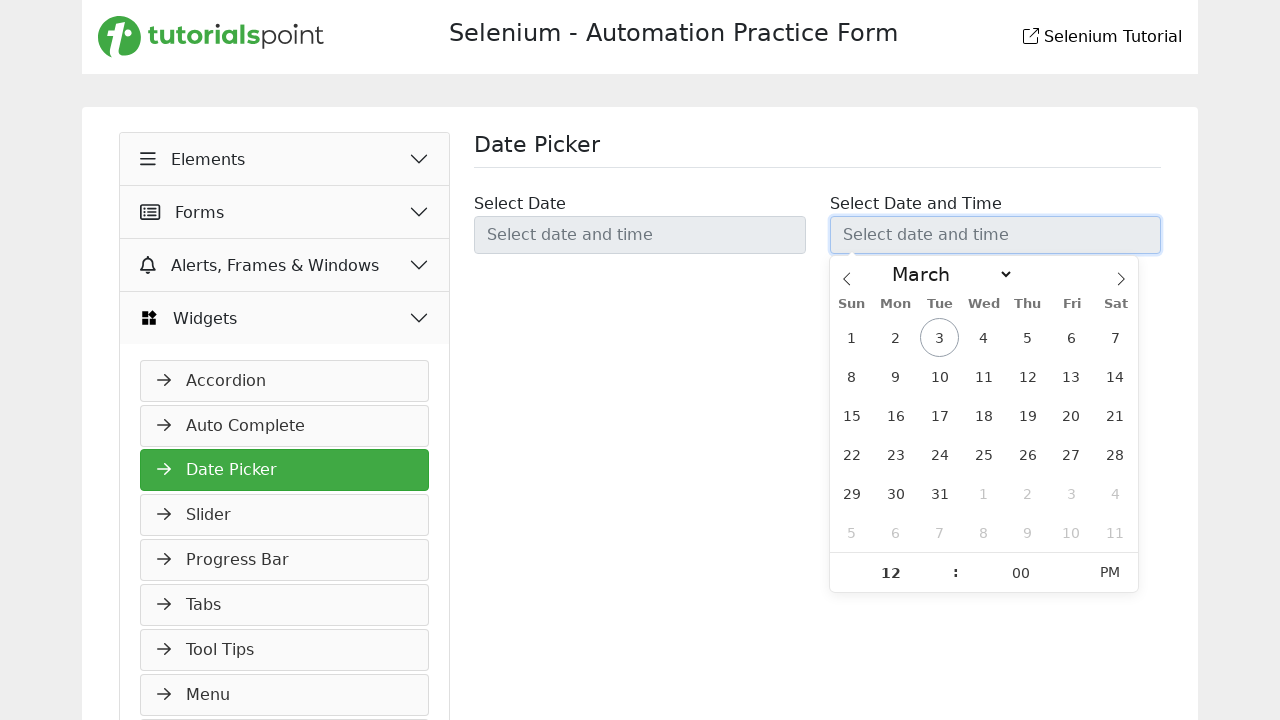

Filled year input field with '2020' on xpath=//*[contains(@class,'open')]//select//following-sibling::div//input
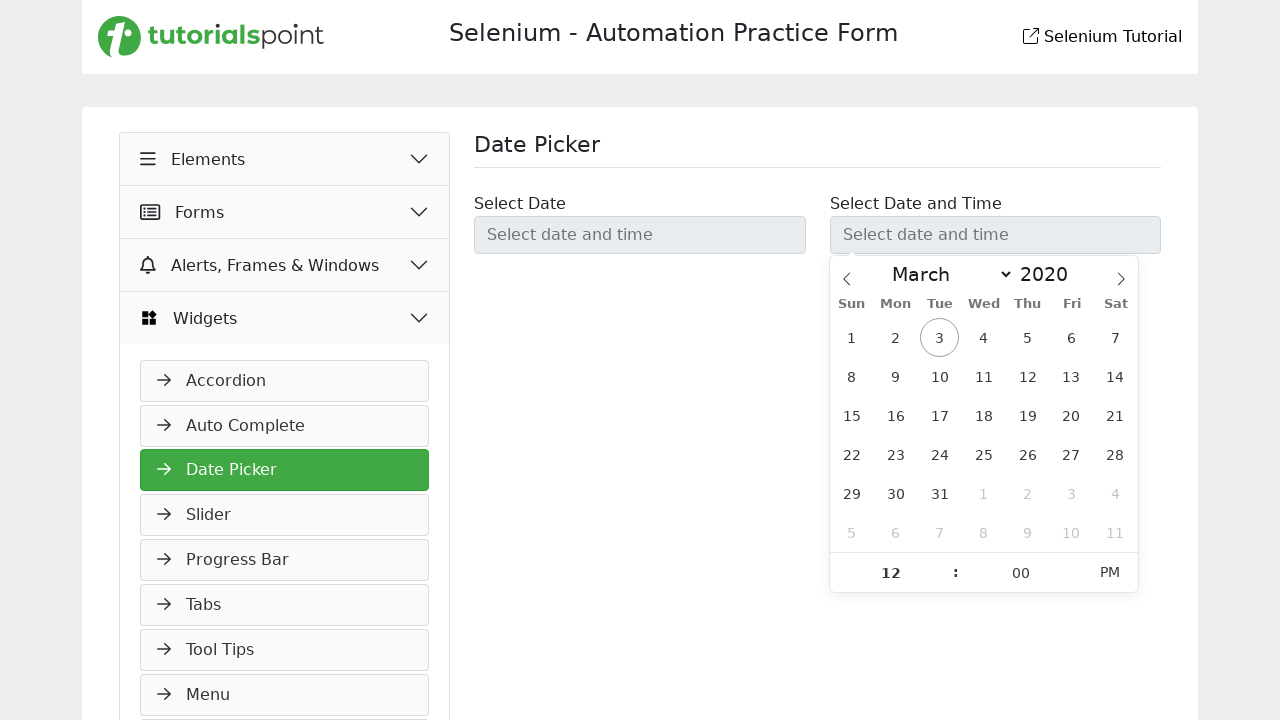

Waited for month dropdown to be visible
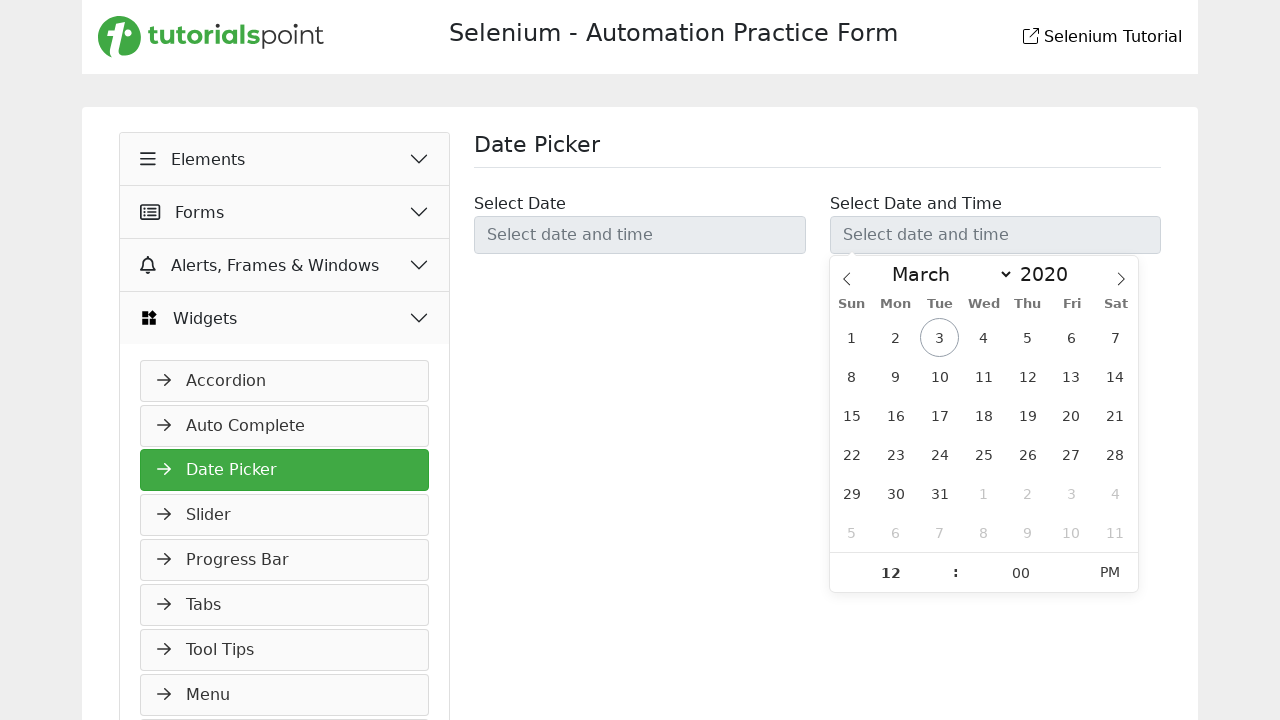

Selected 'June' from month dropdown on //*[contains(@class,'open')]//select
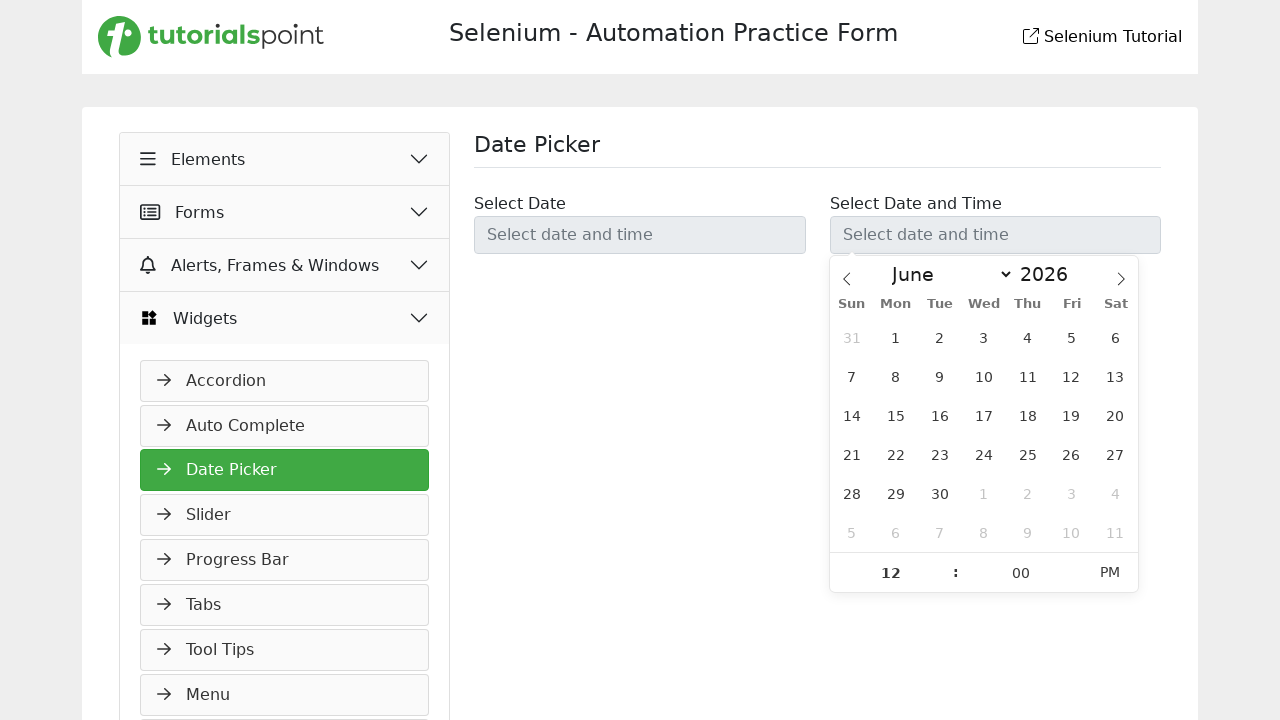

Waited for day 24 to be visible
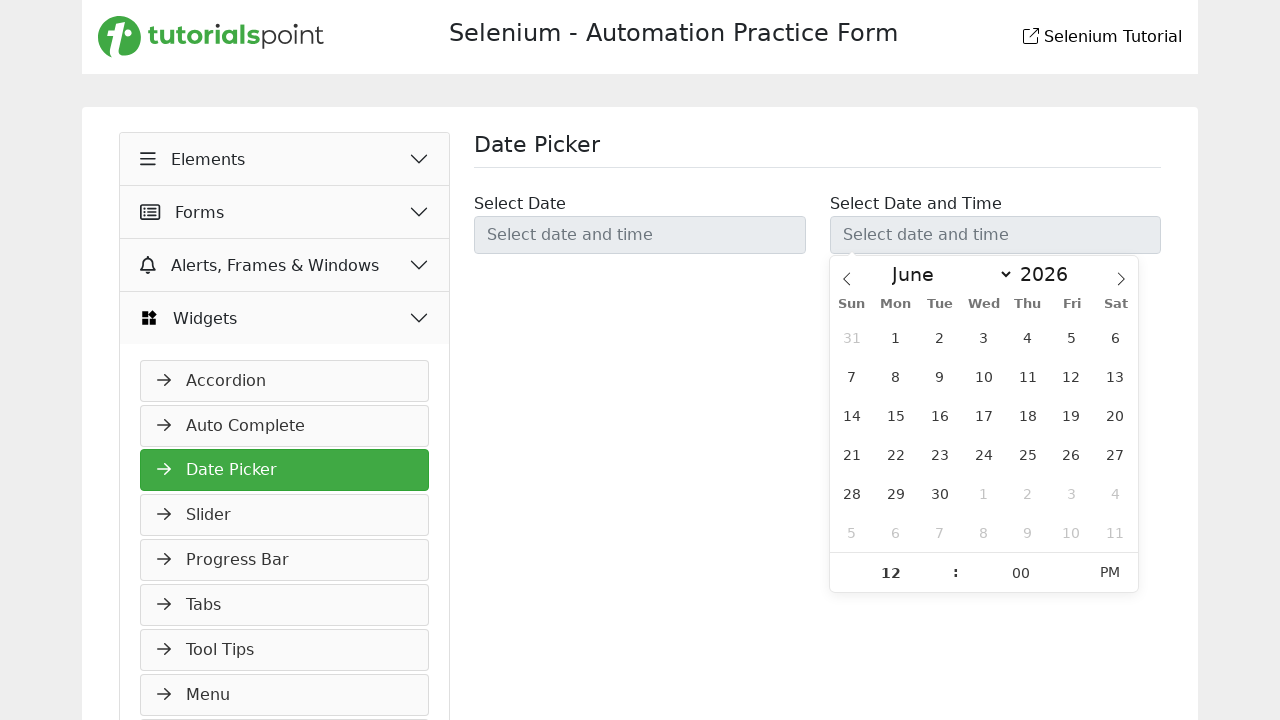

Clicked on day 24 at (984, 454) on (//*[contains(@class,'open')]//select//following::span[@class='flatpickr-day'])[
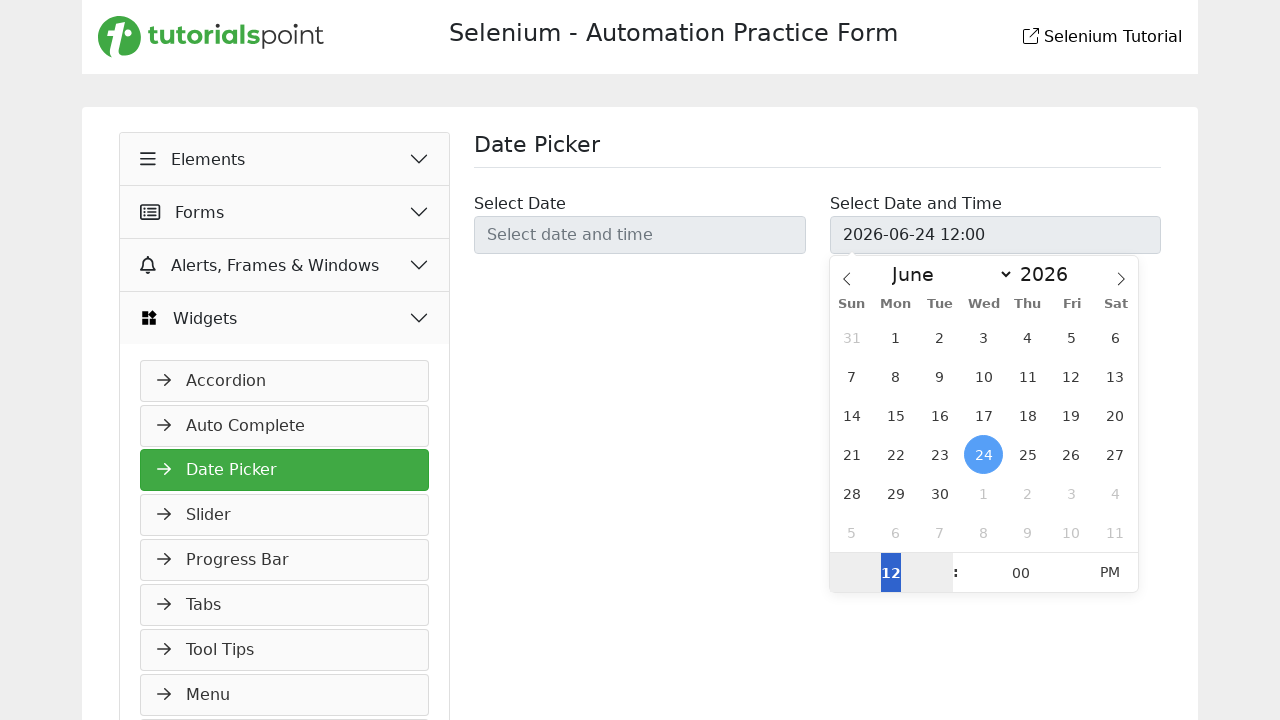

Waited for hour input field to be visible
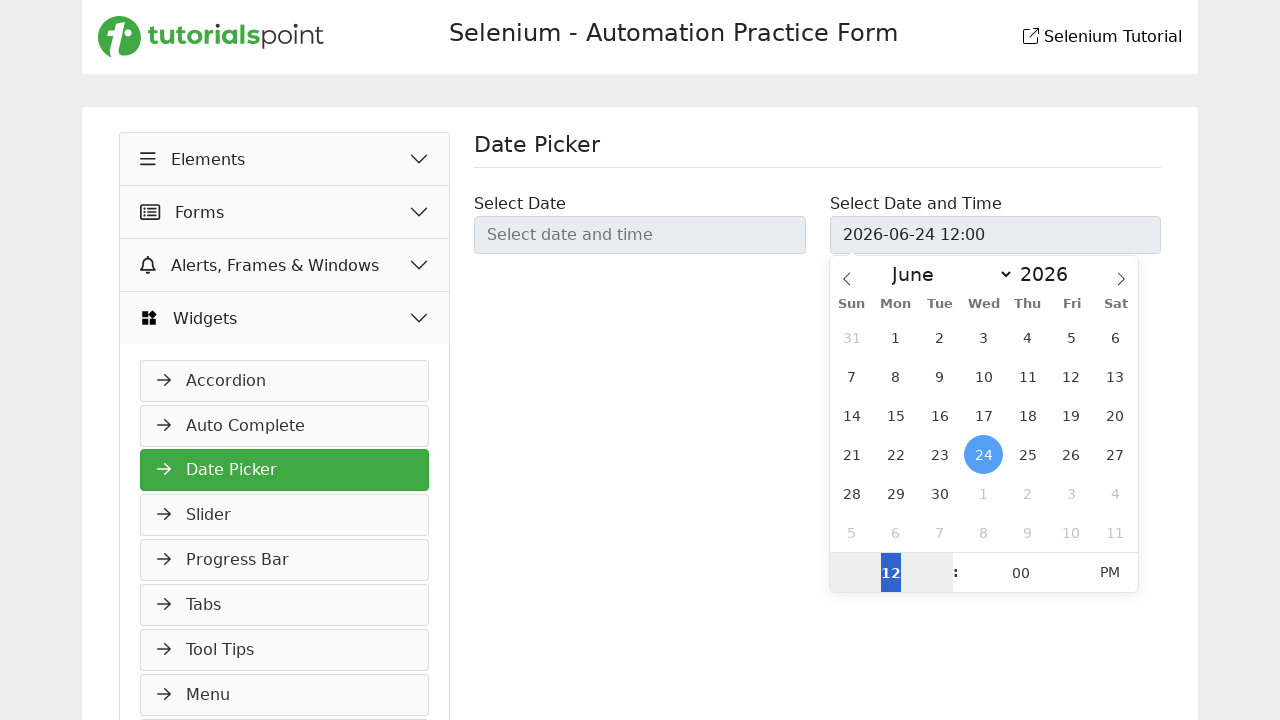

Set hour input to '12' on xpath=//*[contains(@class,'open')]//select//following::input[@class='numInput fl
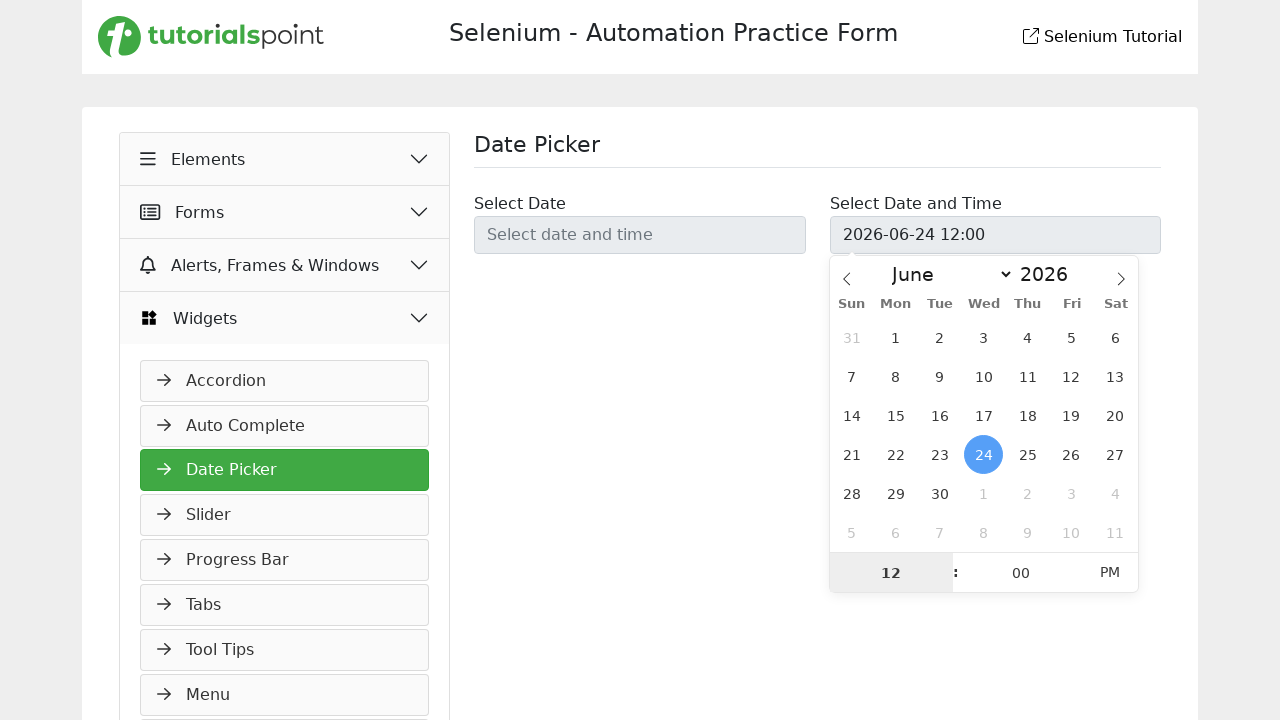

Waited for minute input field to be visible
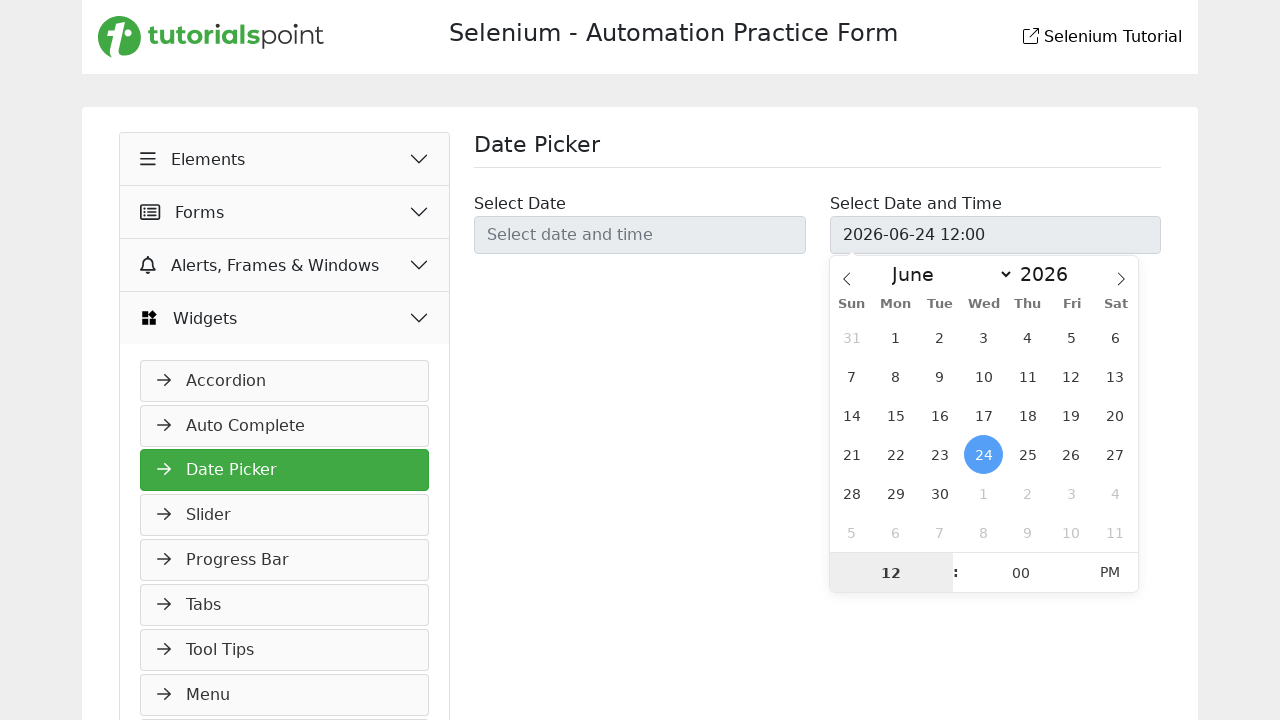

Set minute input to '40' on xpath=//*[contains(@class,'open')]//select//following::input[@class='numInput fl
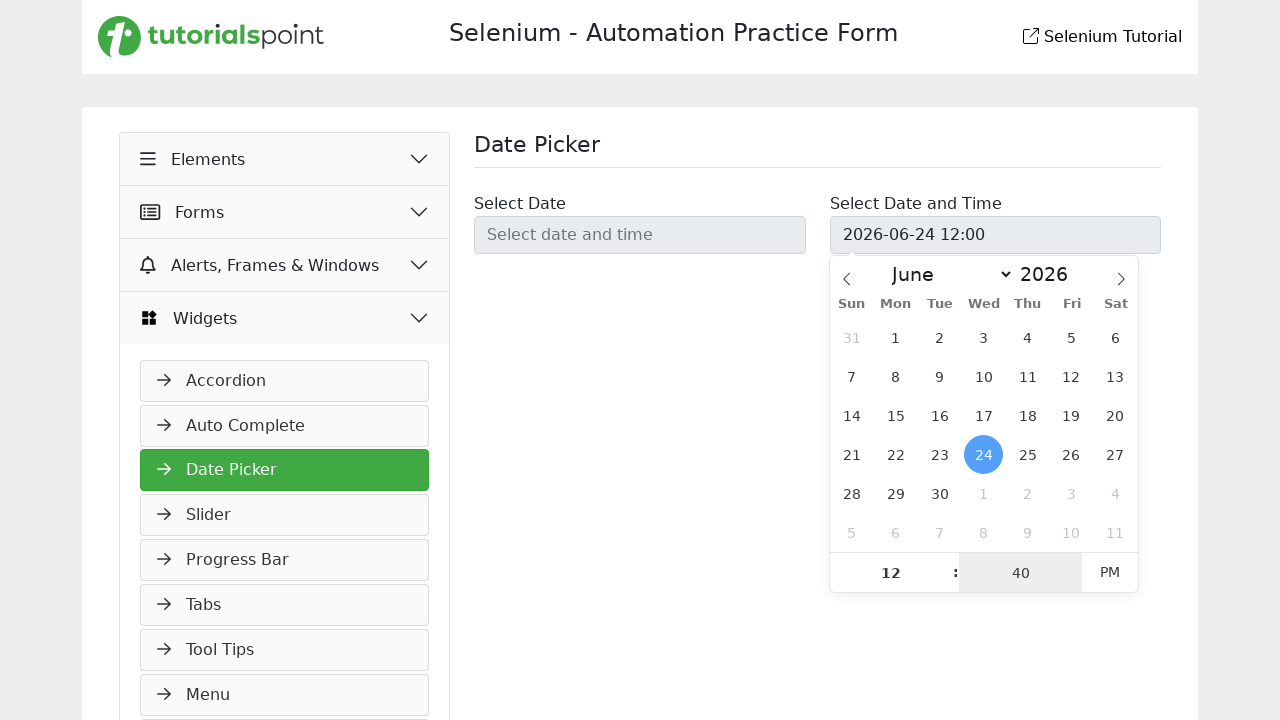

Waited for AM/PM toggle to be visible
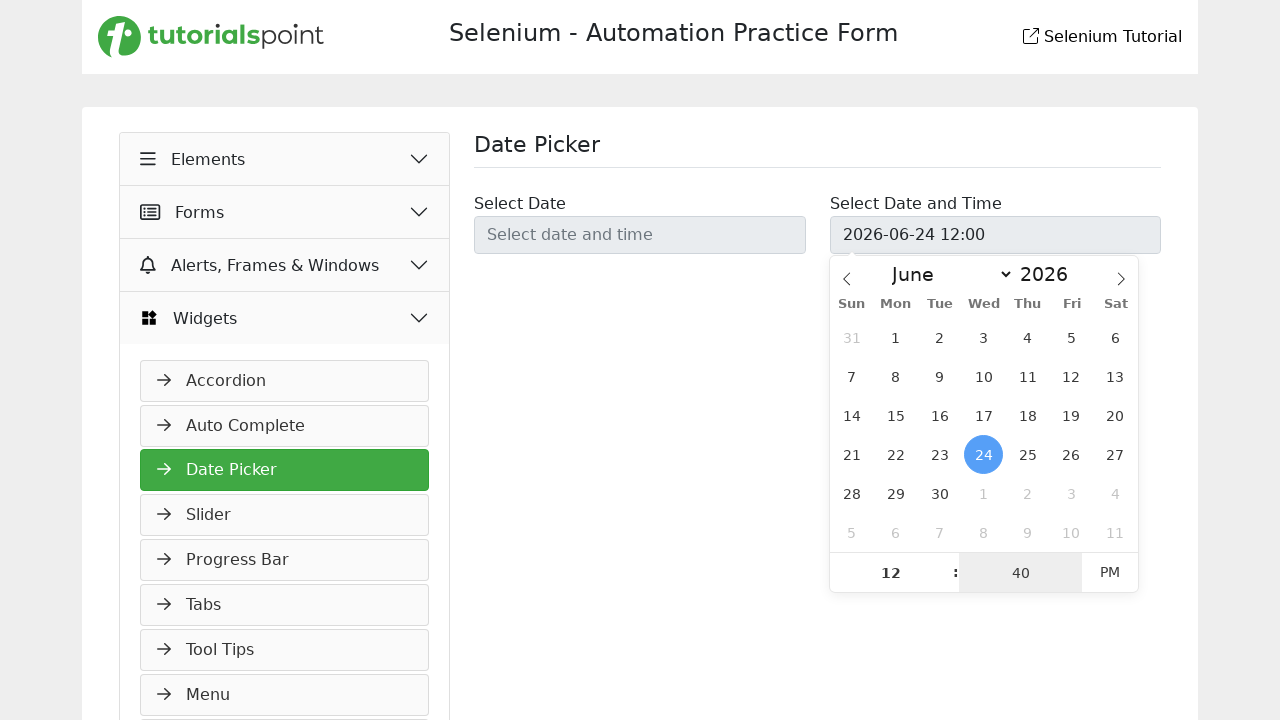

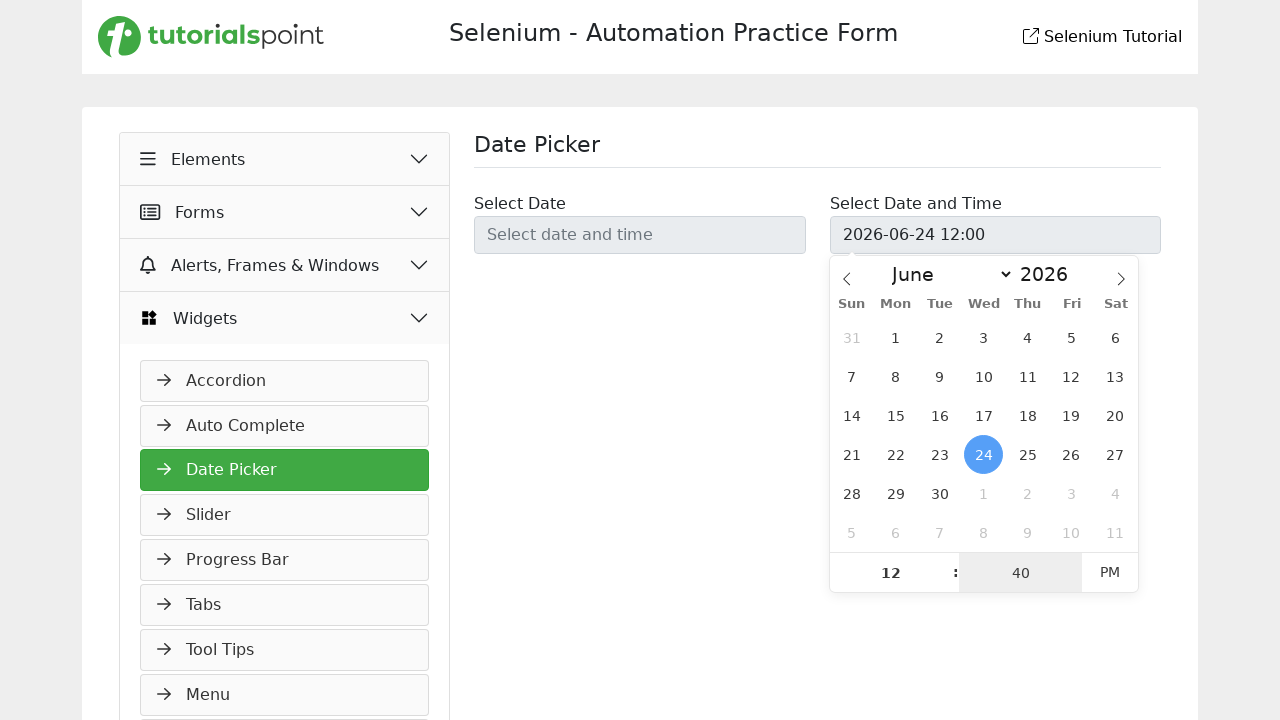